Navigates to the shop page from the homepage and verifies that products are displayed

Starting URL: https://jupiter.cloud.planittesting.com/#/

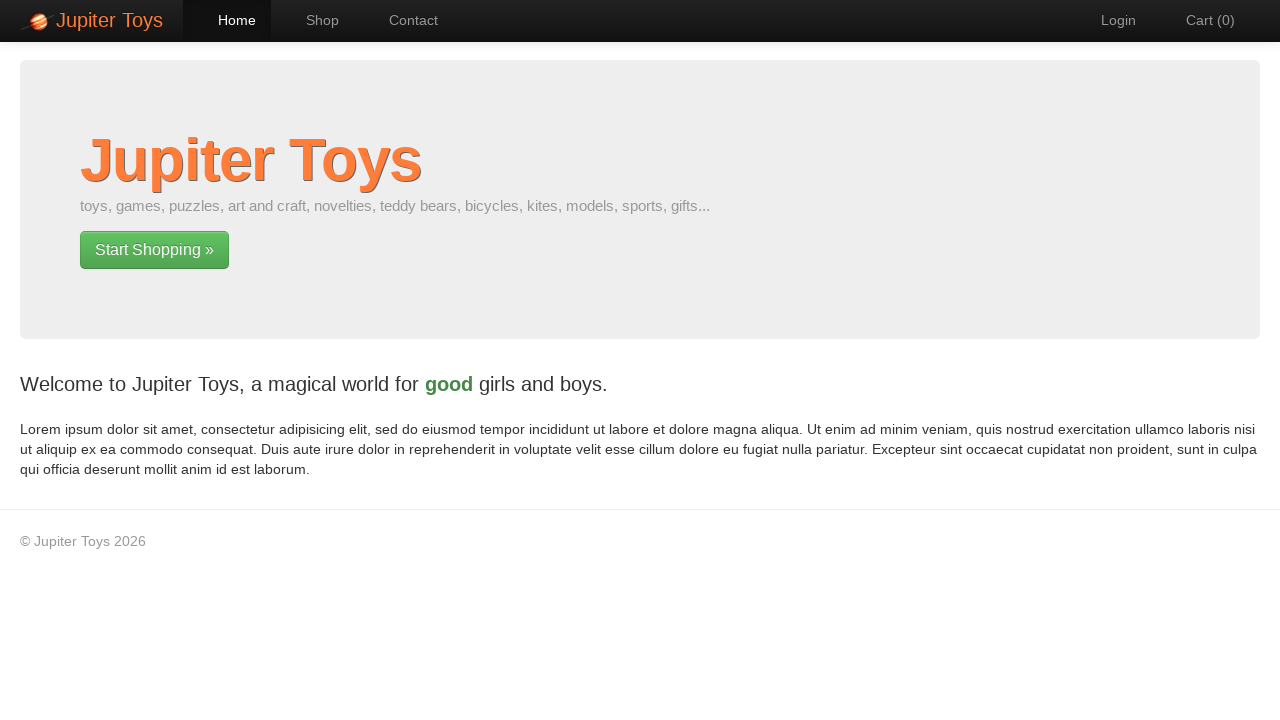

Clicked shop link in the hero unit to navigate to shop page at (154, 250) on .hero-unit a
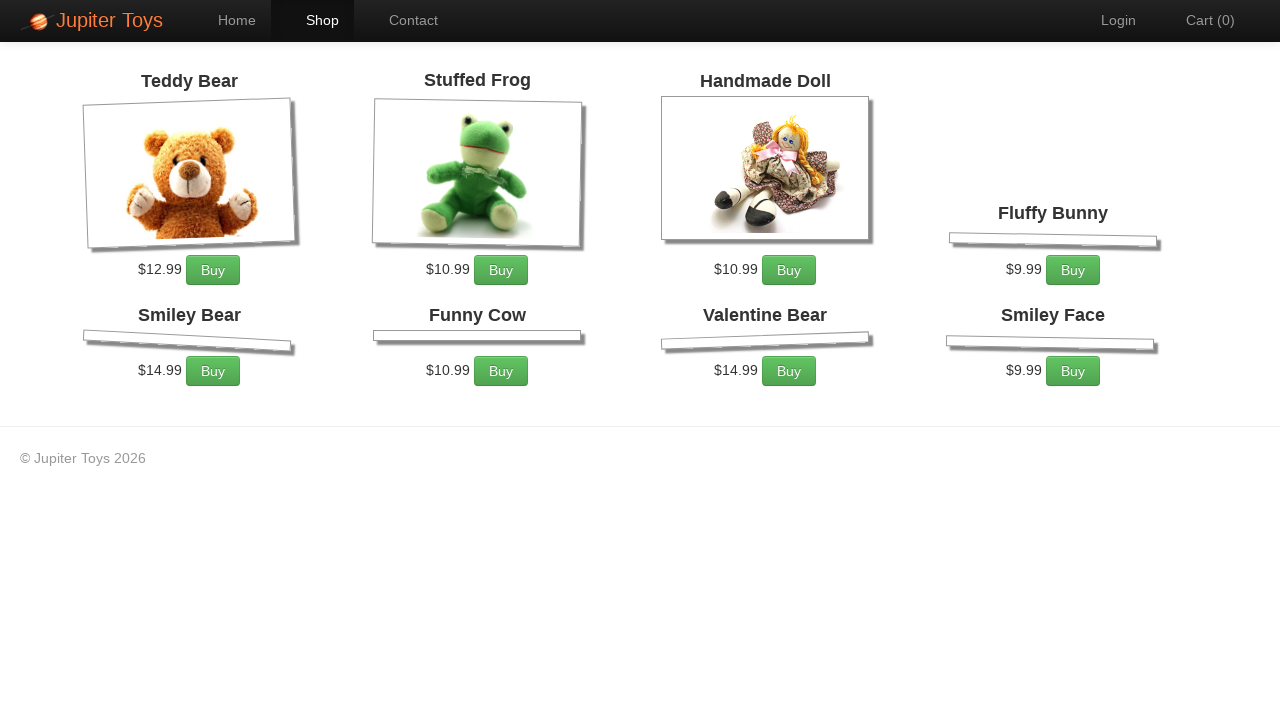

Waited for products to load on the shop page
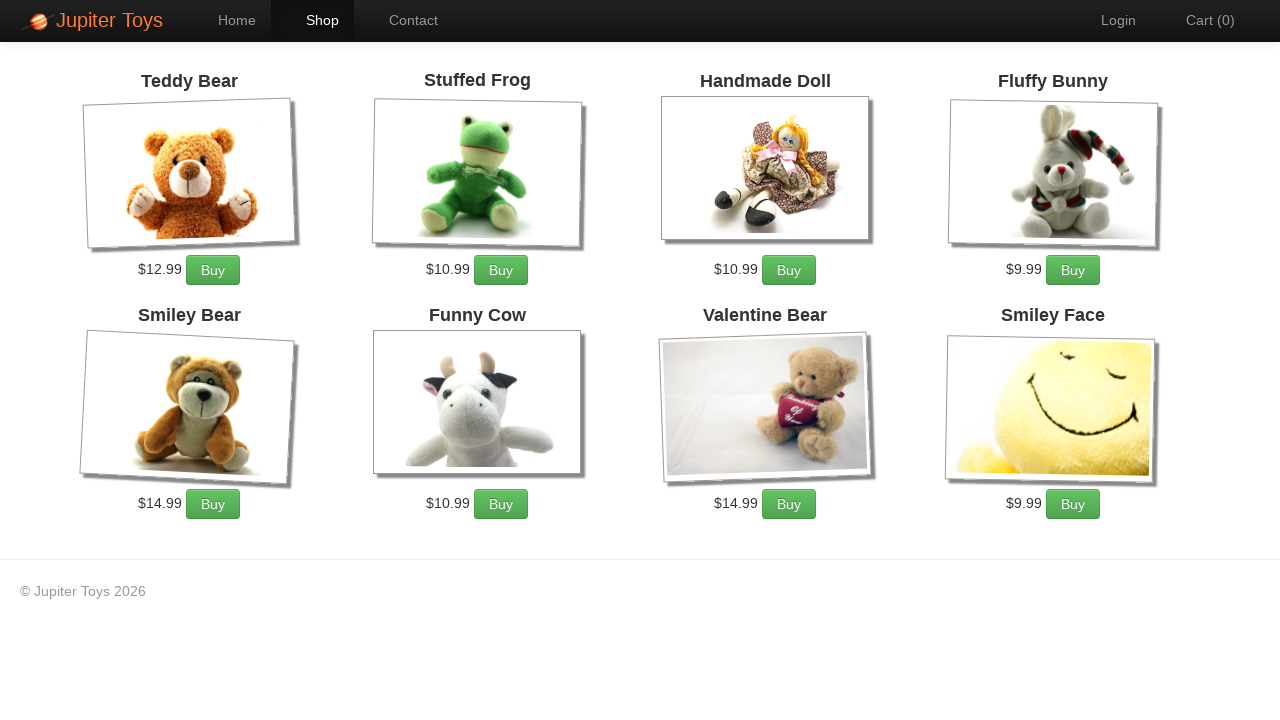

Located products on the page
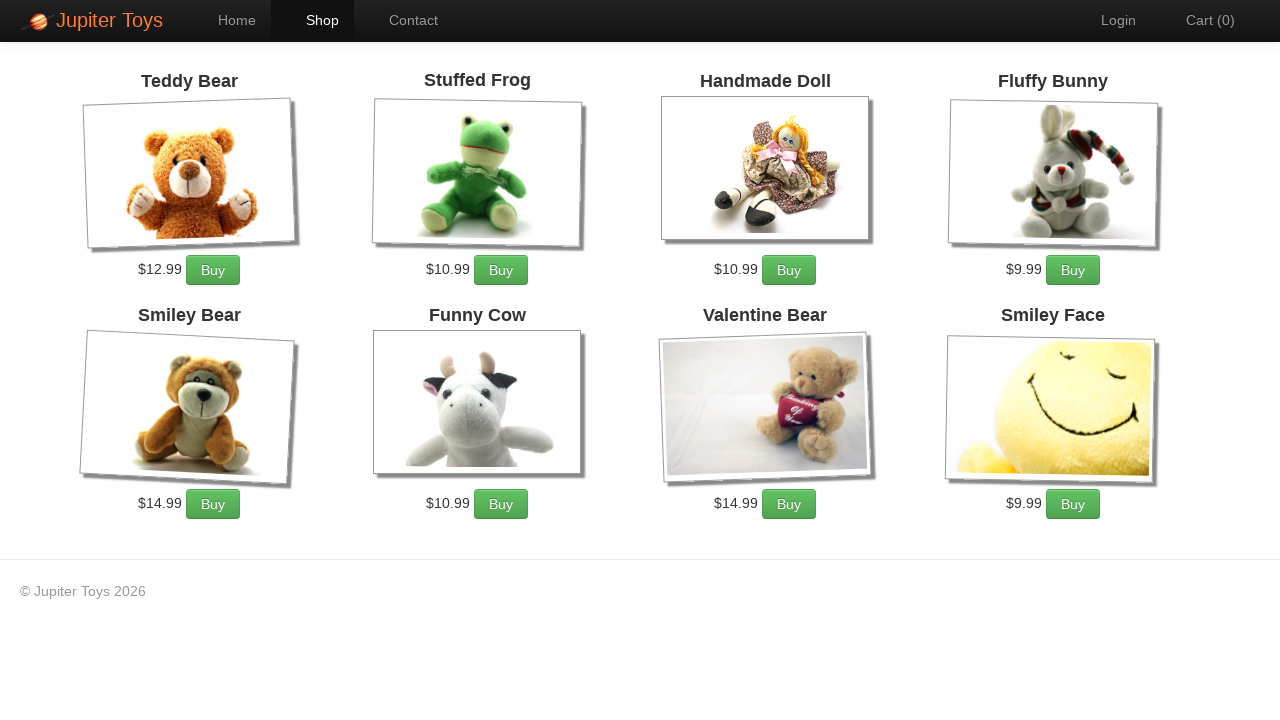

Verified that products are visible on the shop page
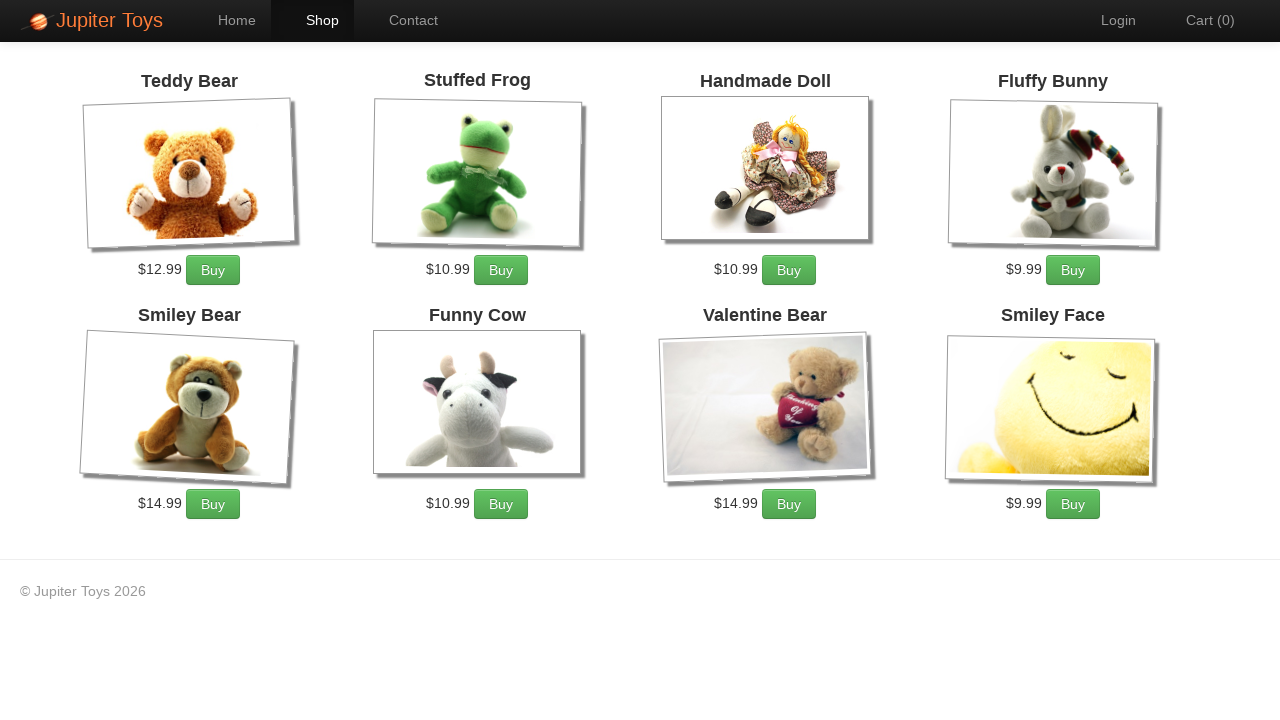

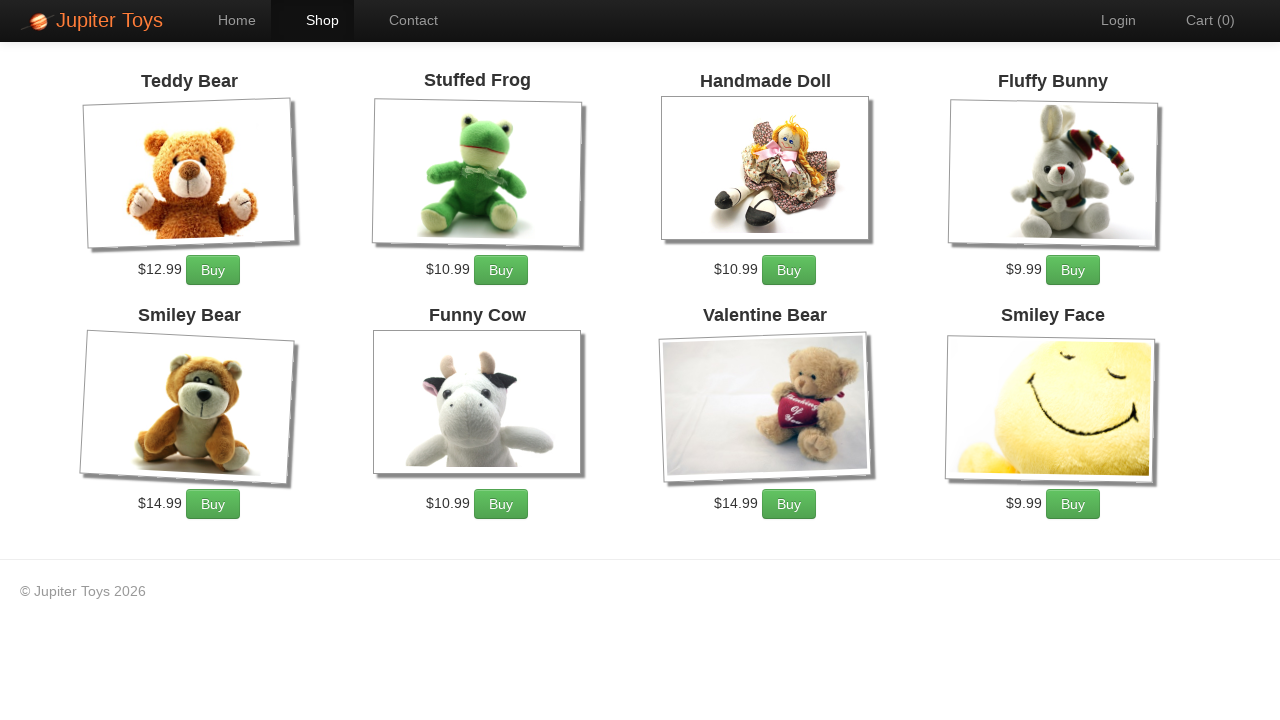